Tests table sorting by clicking the Due column header twice to sort in descending order

Starting URL: http://the-internet.herokuapp.com/tables

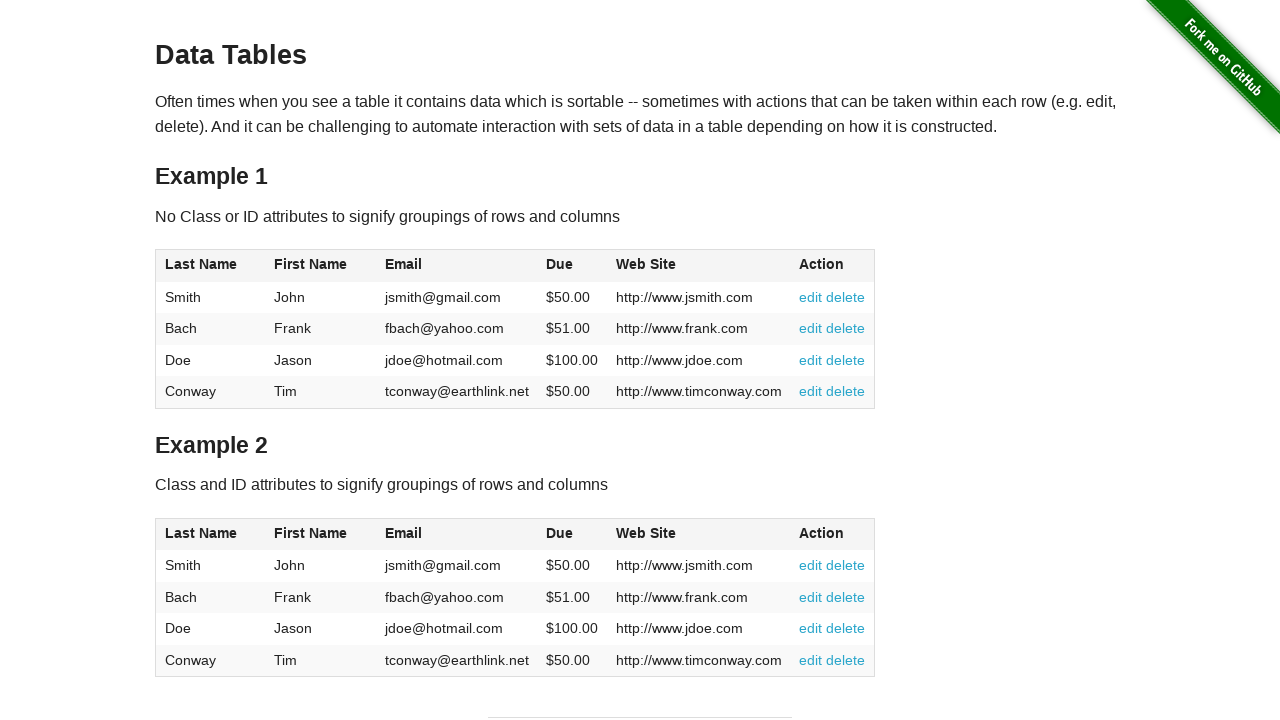

Clicked Due column header first time at (572, 266) on #table1 thead tr th:nth-of-type(4)
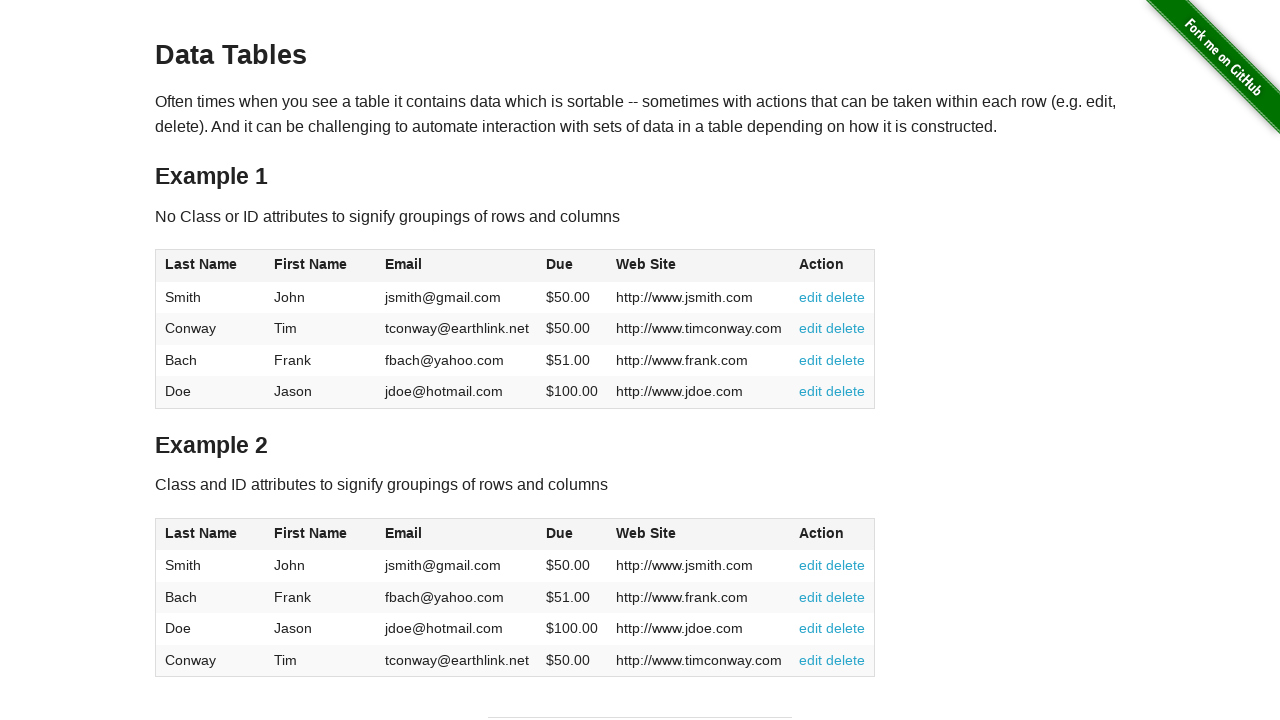

Clicked Due column header second time to sort in descending order at (572, 266) on #table1 thead tr th:nth-of-type(4)
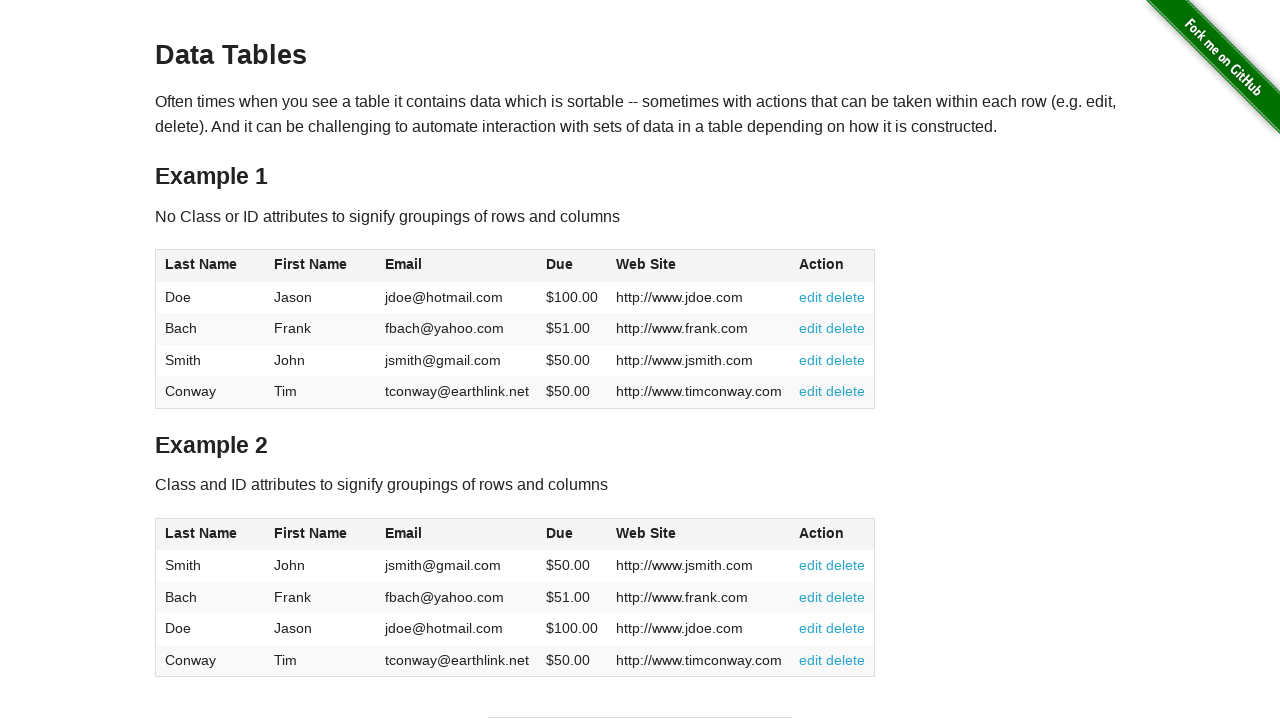

Table data loaded after sorting by Due column descending
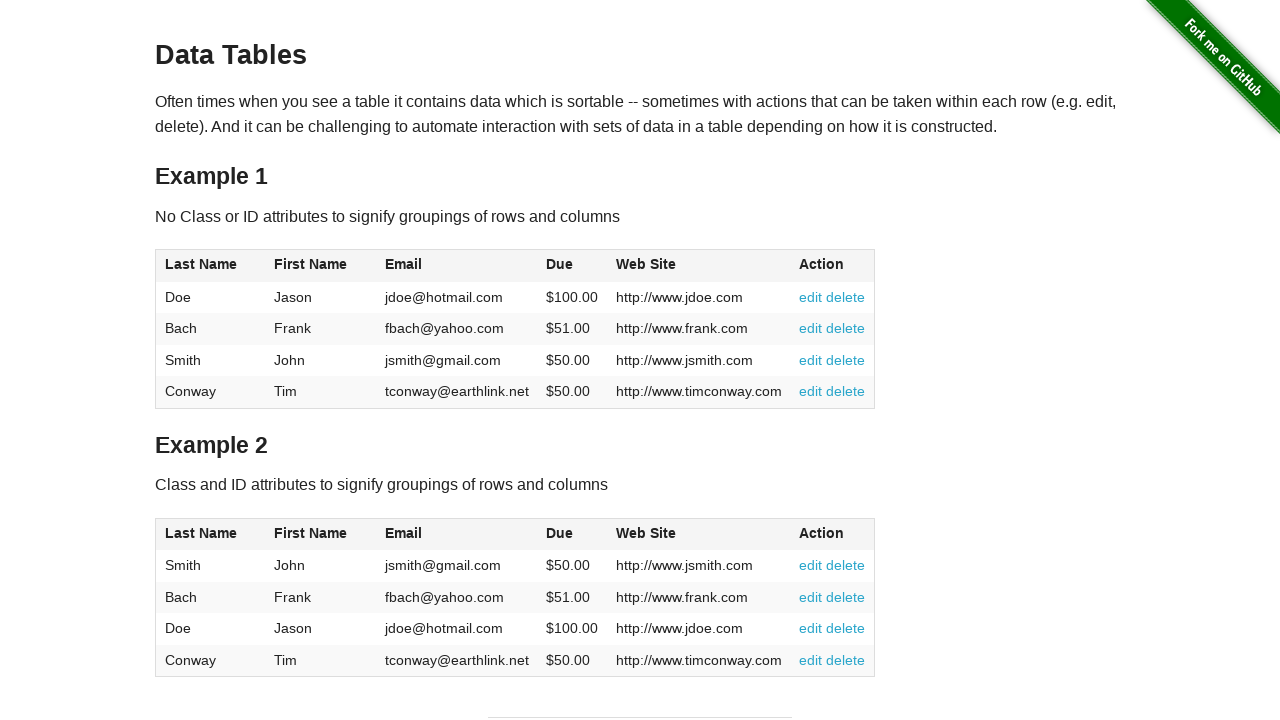

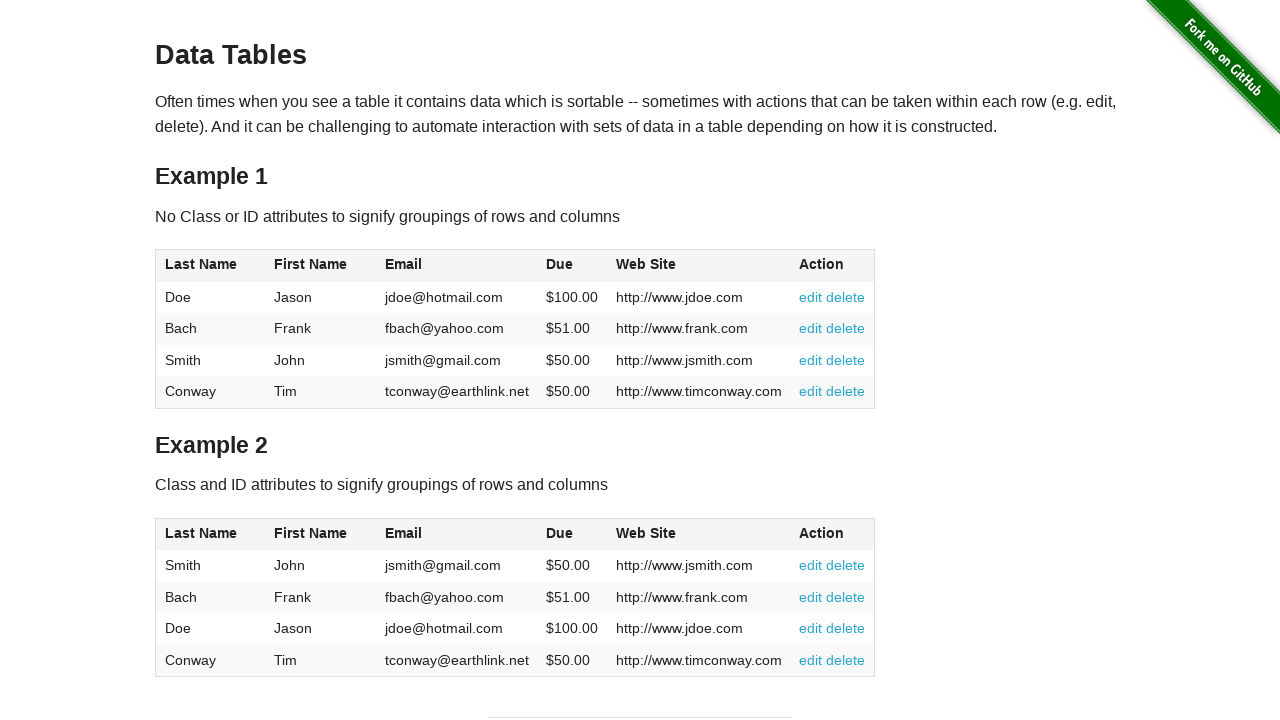